Tests e-commerce functionality by searching for products, adding an item to cart, and proceeding through checkout

Starting URL: https://rahulshettyacademy.com/seleniumPractise/#/

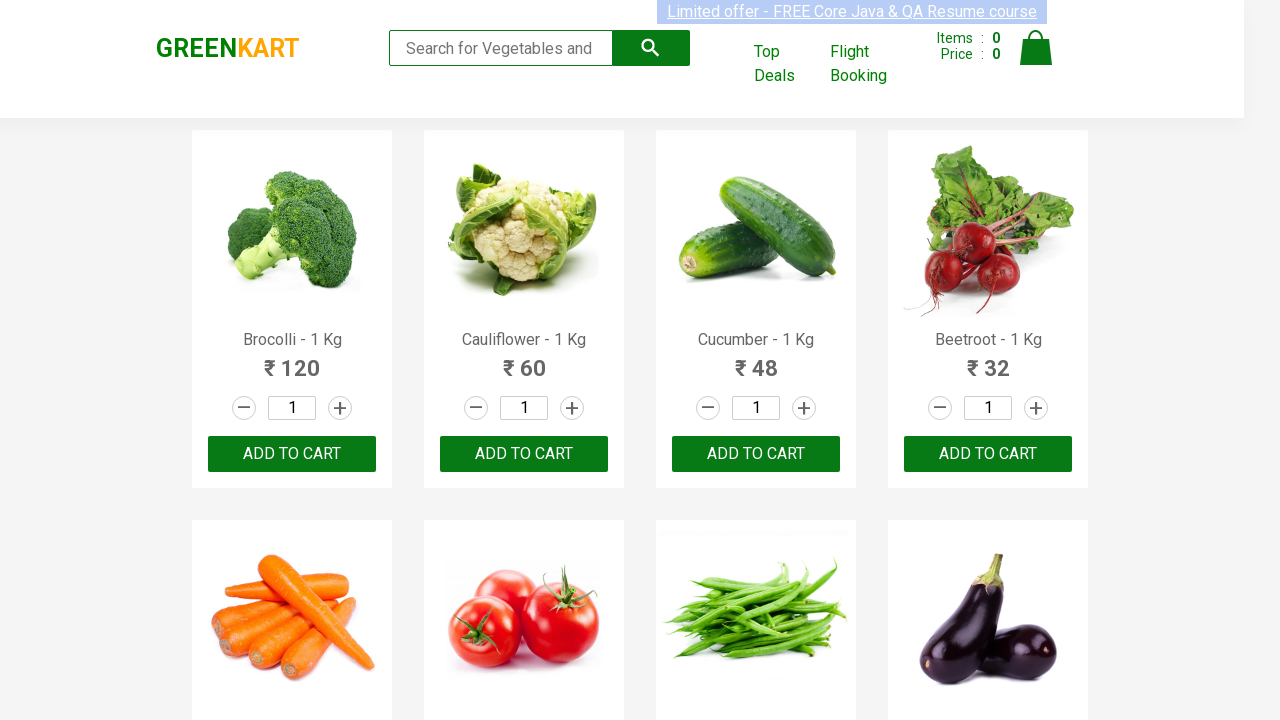

Filled search field with 'ca' to filter products on .search-keyword
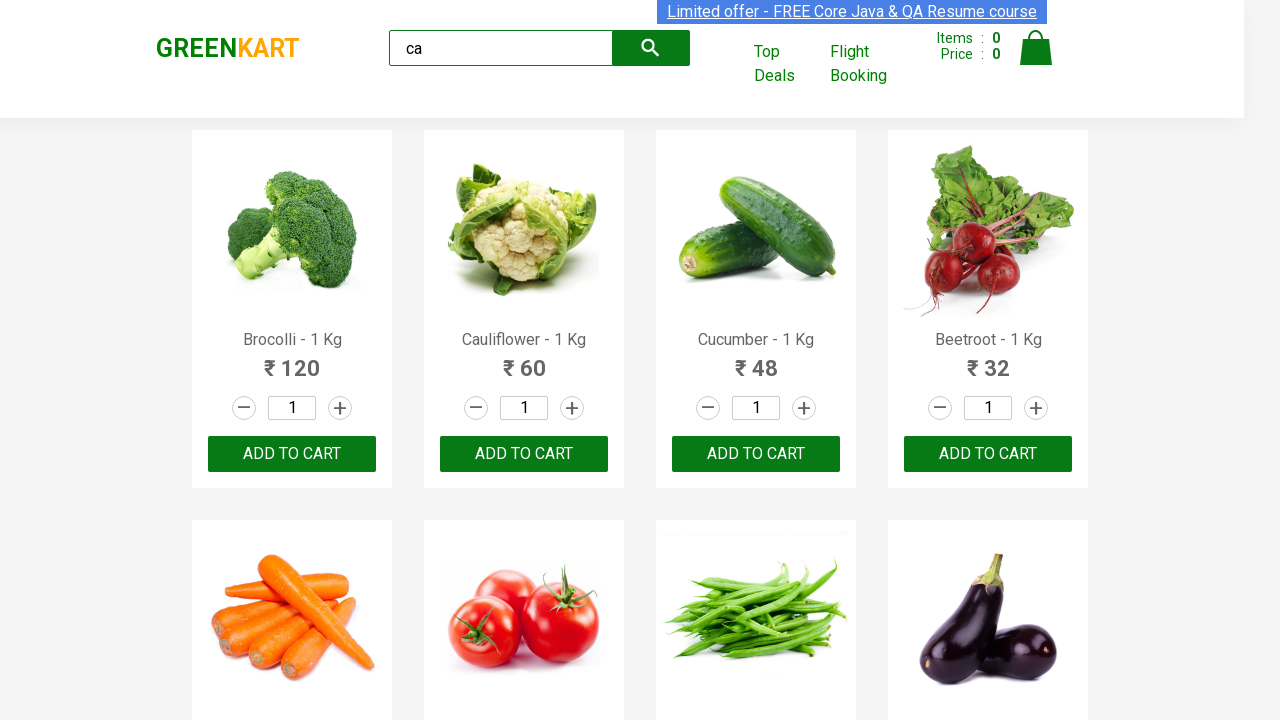

Waited for filtered products to be visible
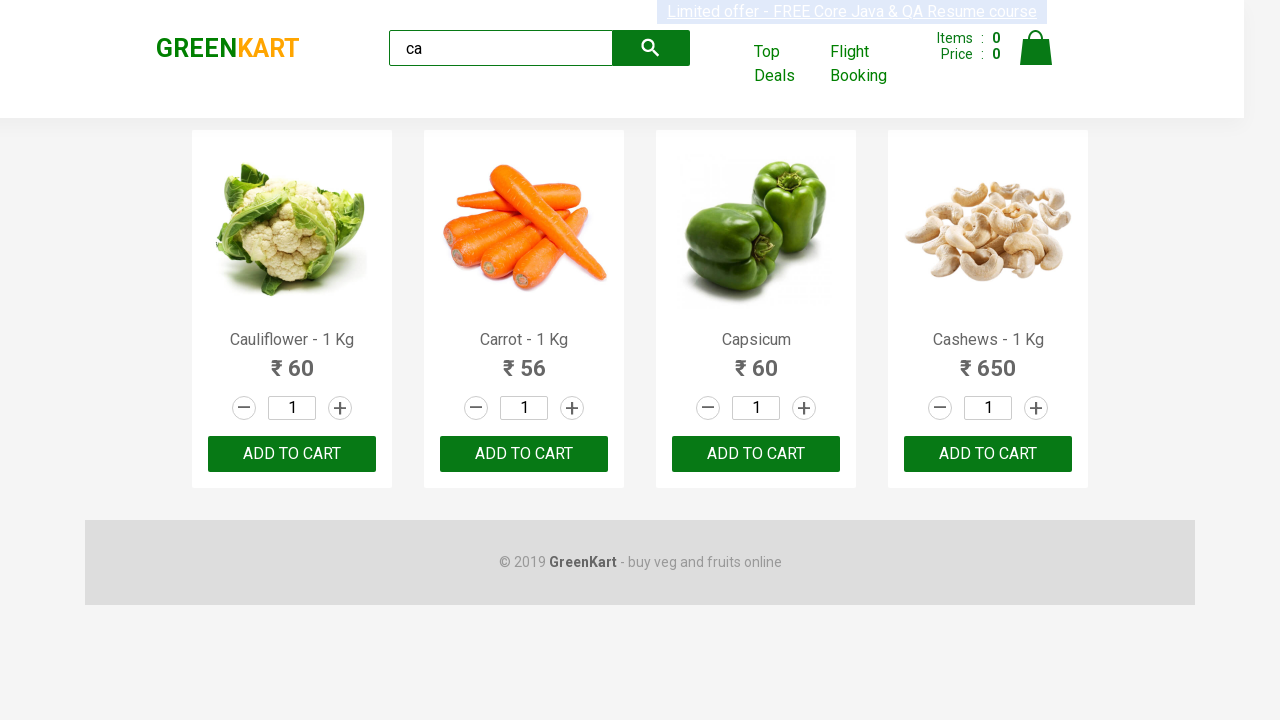

Retrieved all product elements from the page
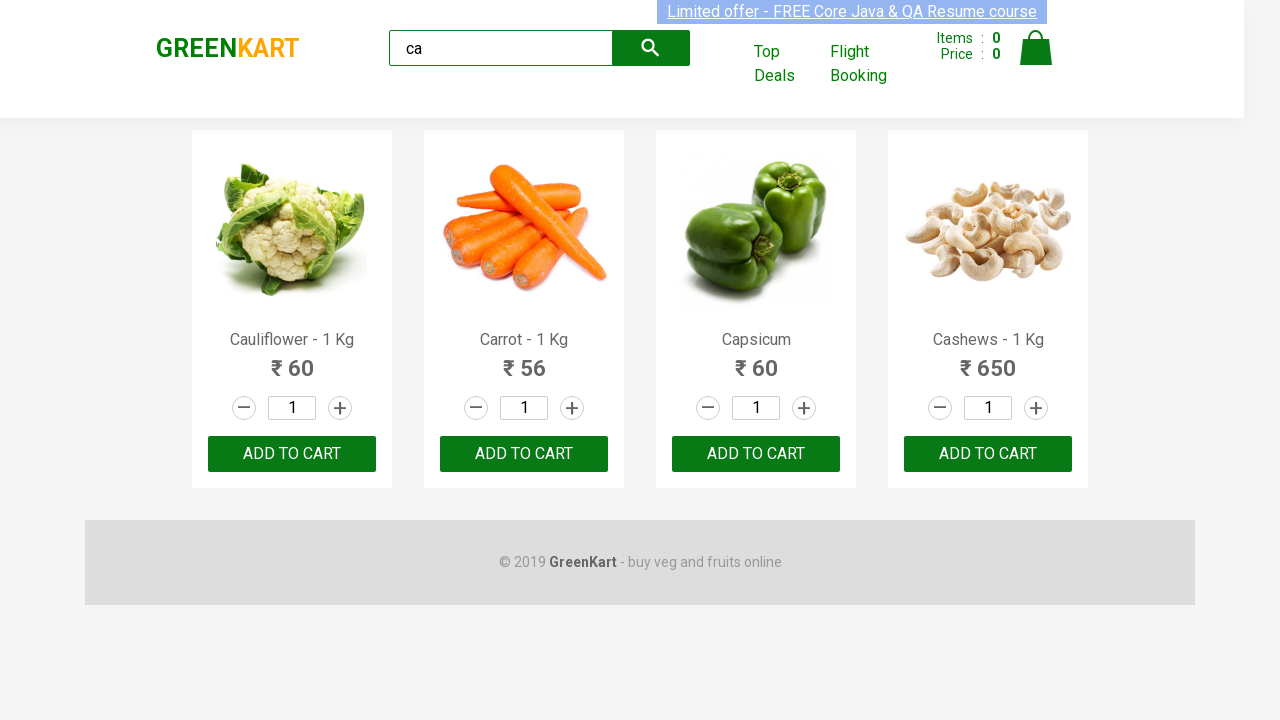

Retrieved product name: Cauliflower - 1 Kg
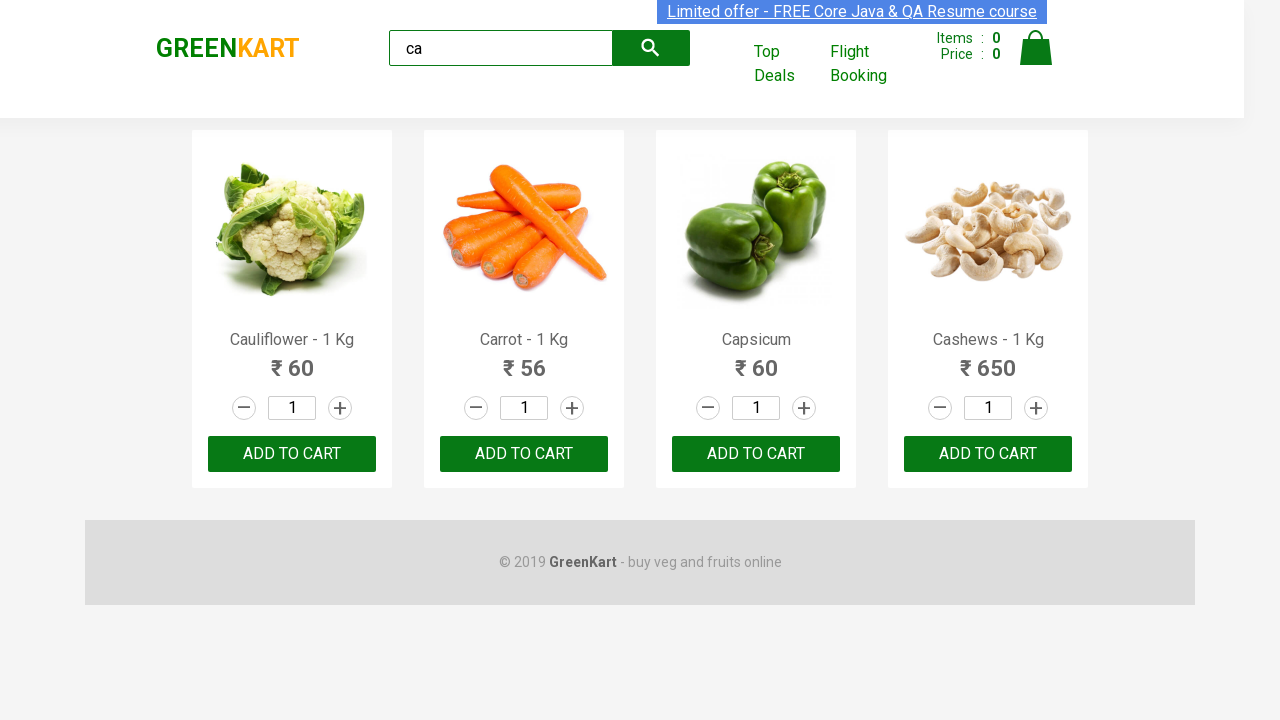

Retrieved product name: Carrot - 1 Kg
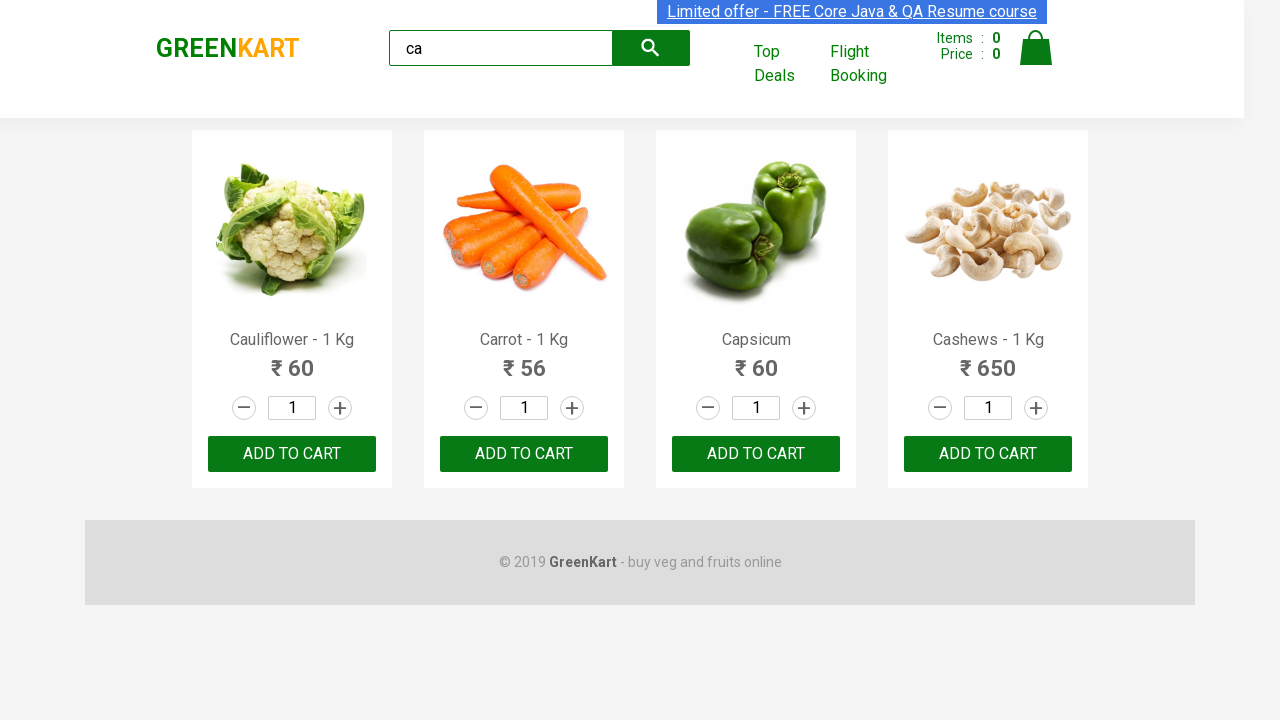

Retrieved product name: Capsicum
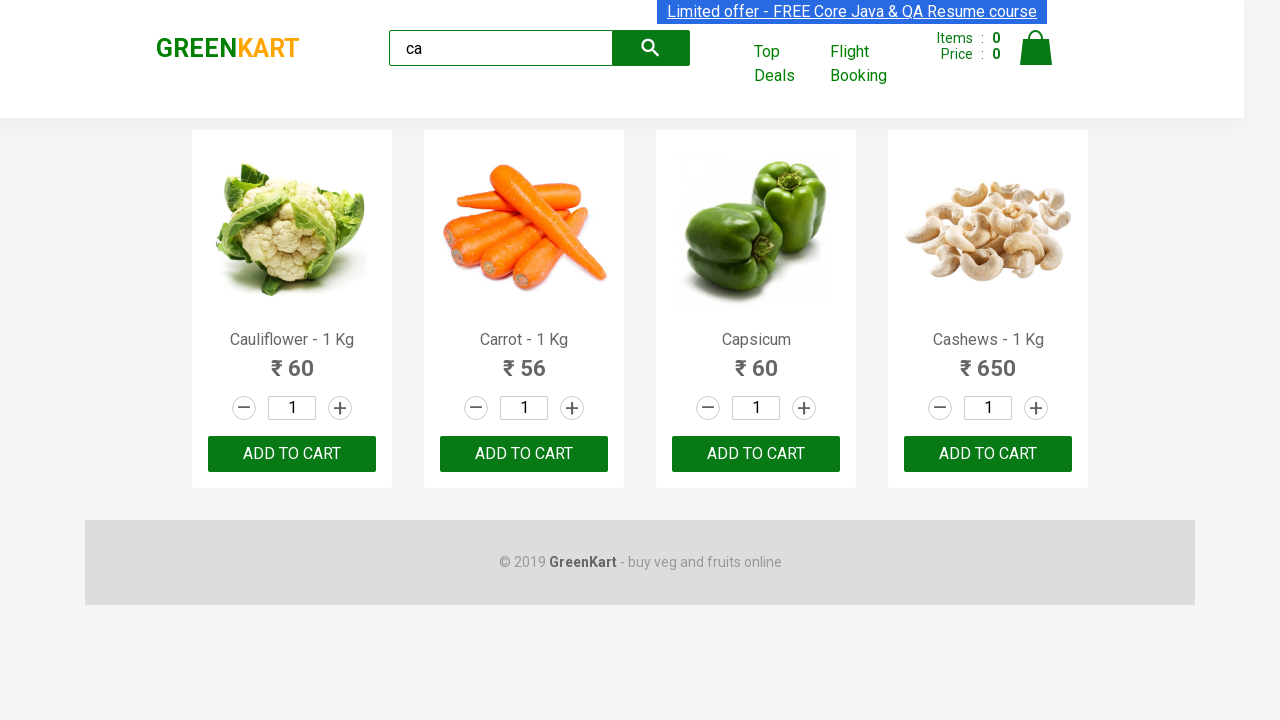

Retrieved product name: Cashews - 1 Kg
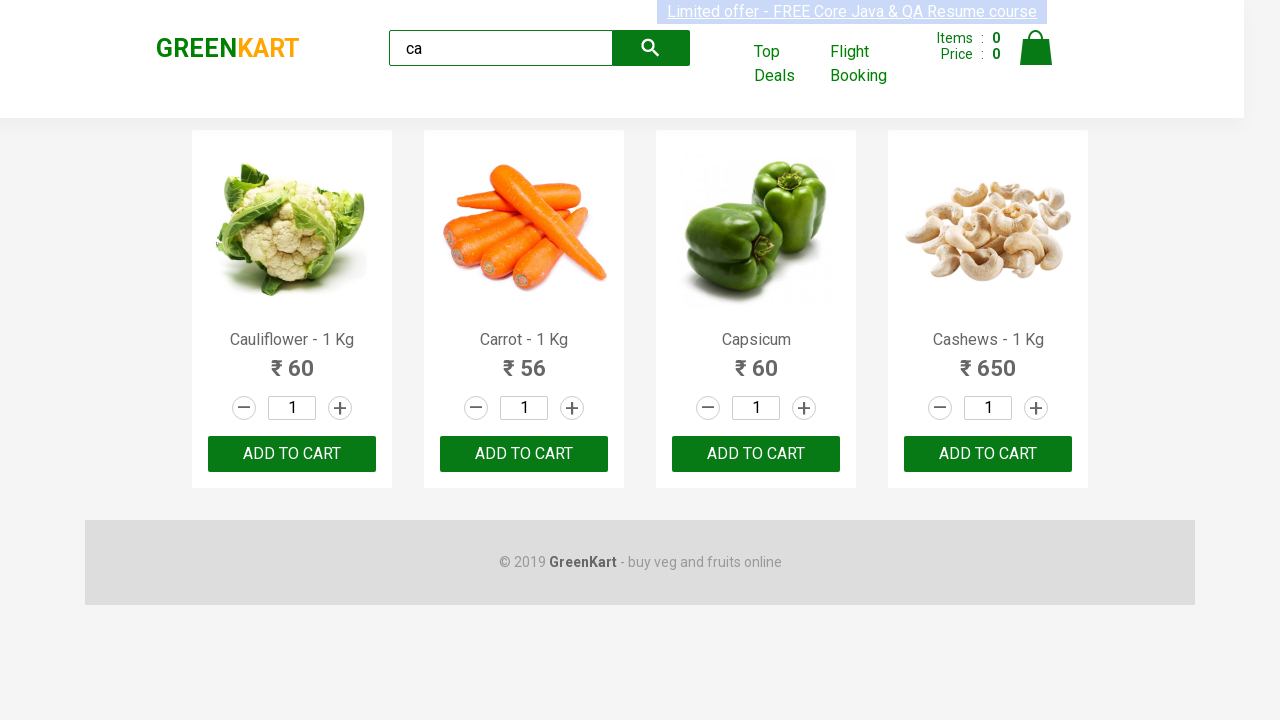

Clicked ADD TO CART button for Cashews product at (988, 454) on .products .product >> nth=3 >> button:has-text("ADD TO CART")
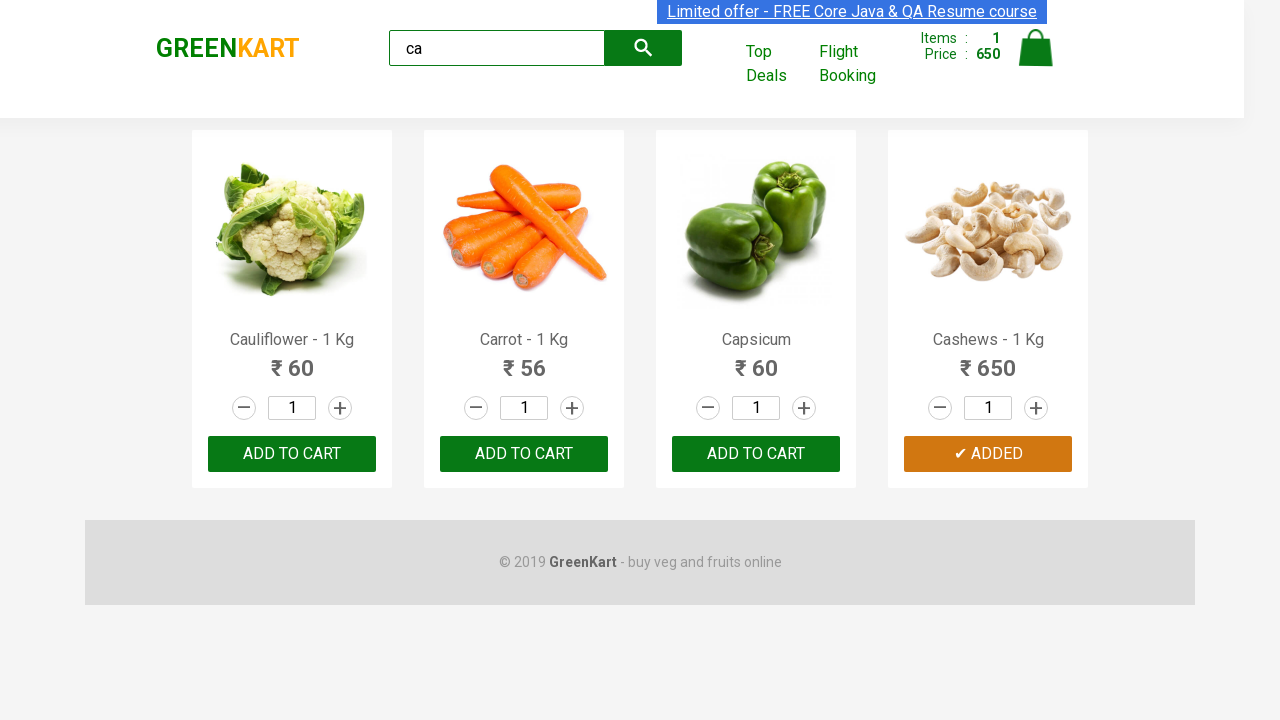

Clicked cart icon to view shopping cart at (1036, 59) on .cart-icon
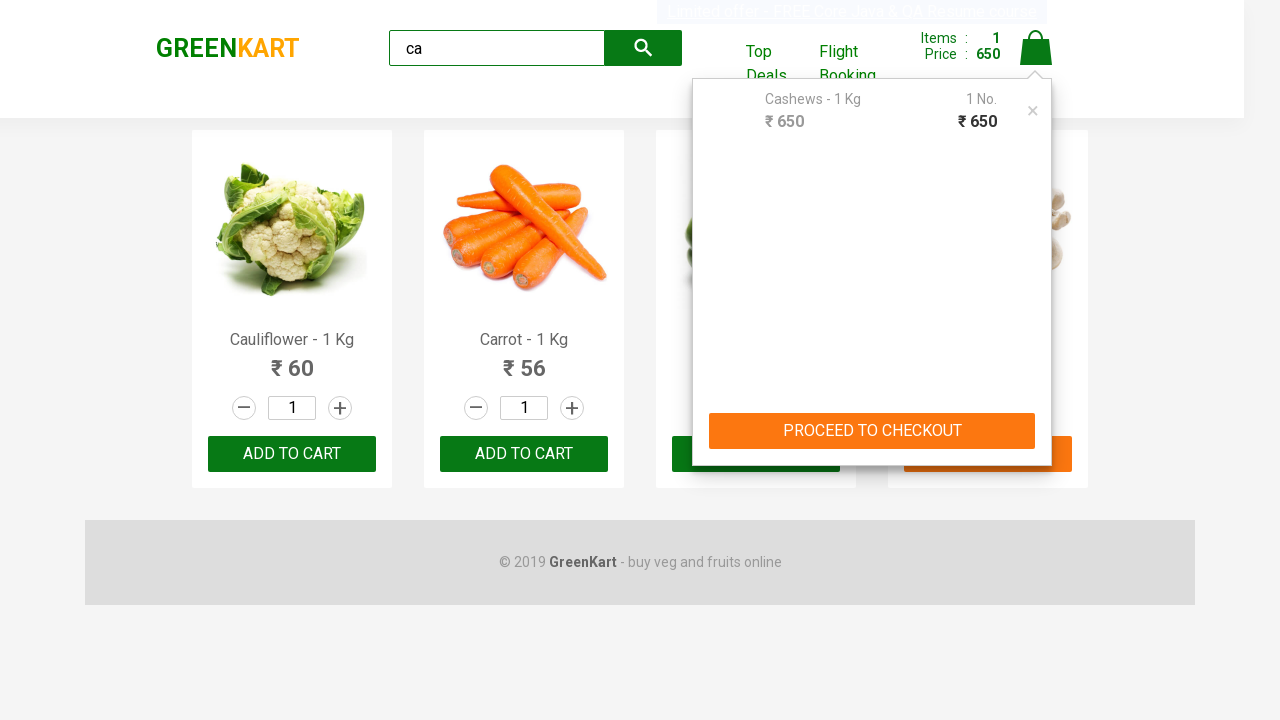

Clicked PROCEED TO CHECKOUT button to advance to checkout at (872, 431) on .action-block button:has-text("PROCEED TO CHECKOUT")
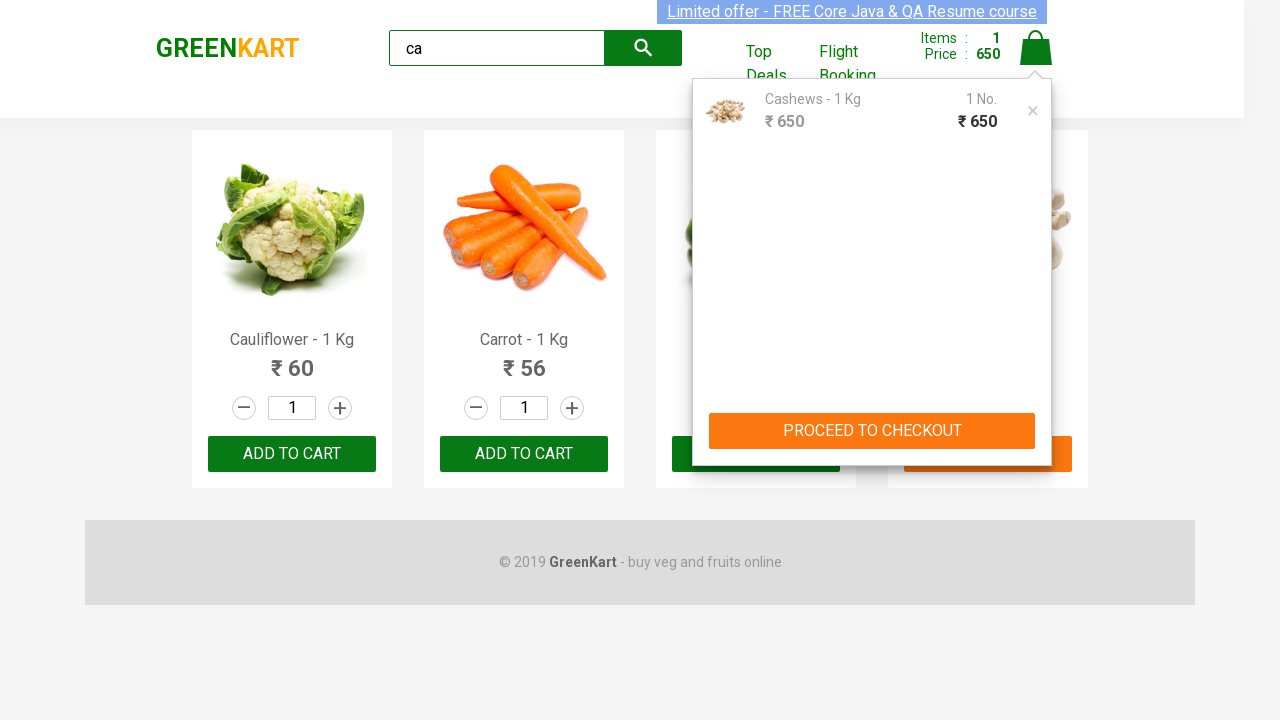

Clicked Place Order button to complete purchase at (1036, 420) on button:has-text("Place Order")
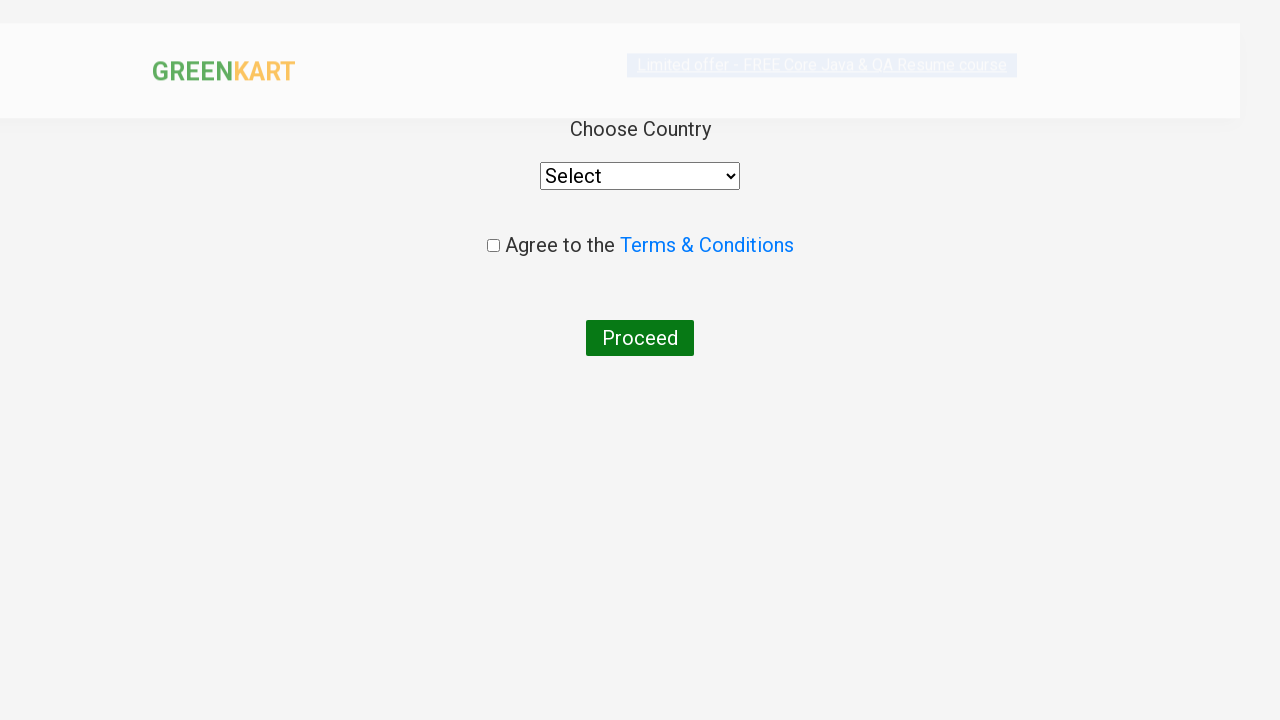

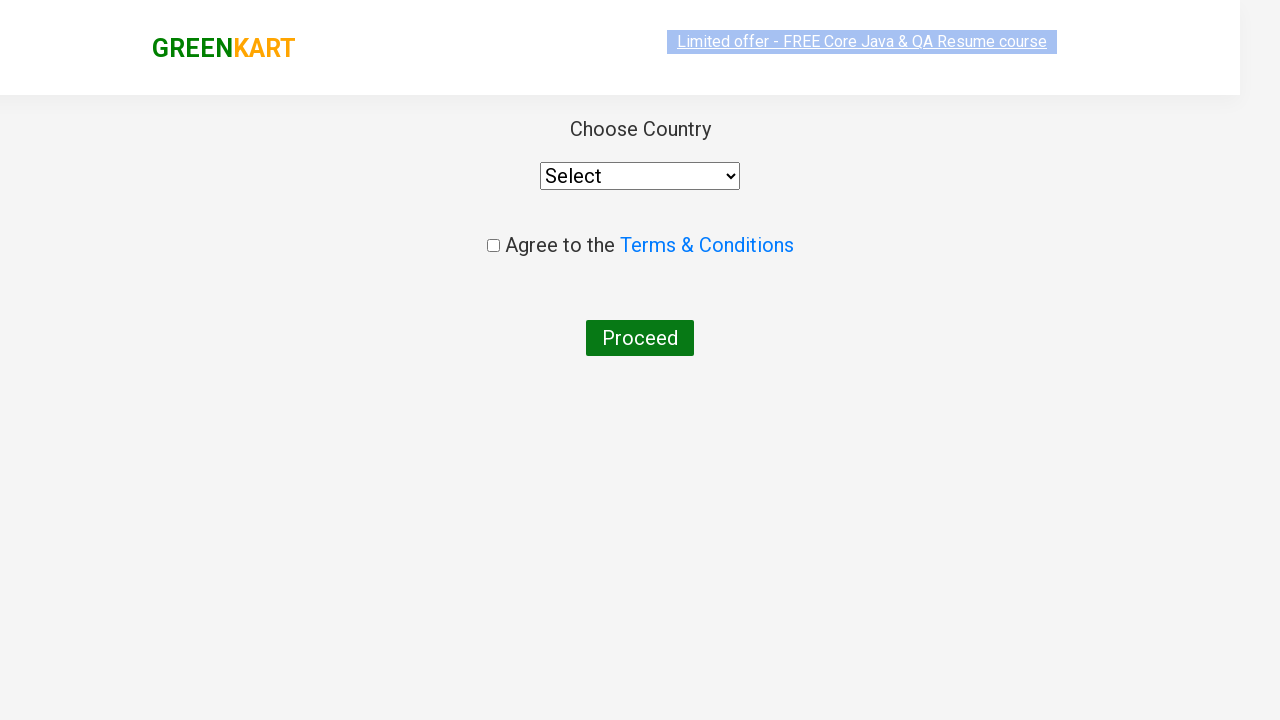